Navigates to the Time and Date world clock page and verifies that the world clock table with city times is displayed correctly.

Starting URL: http://www.timeanddate.com/worldclock/

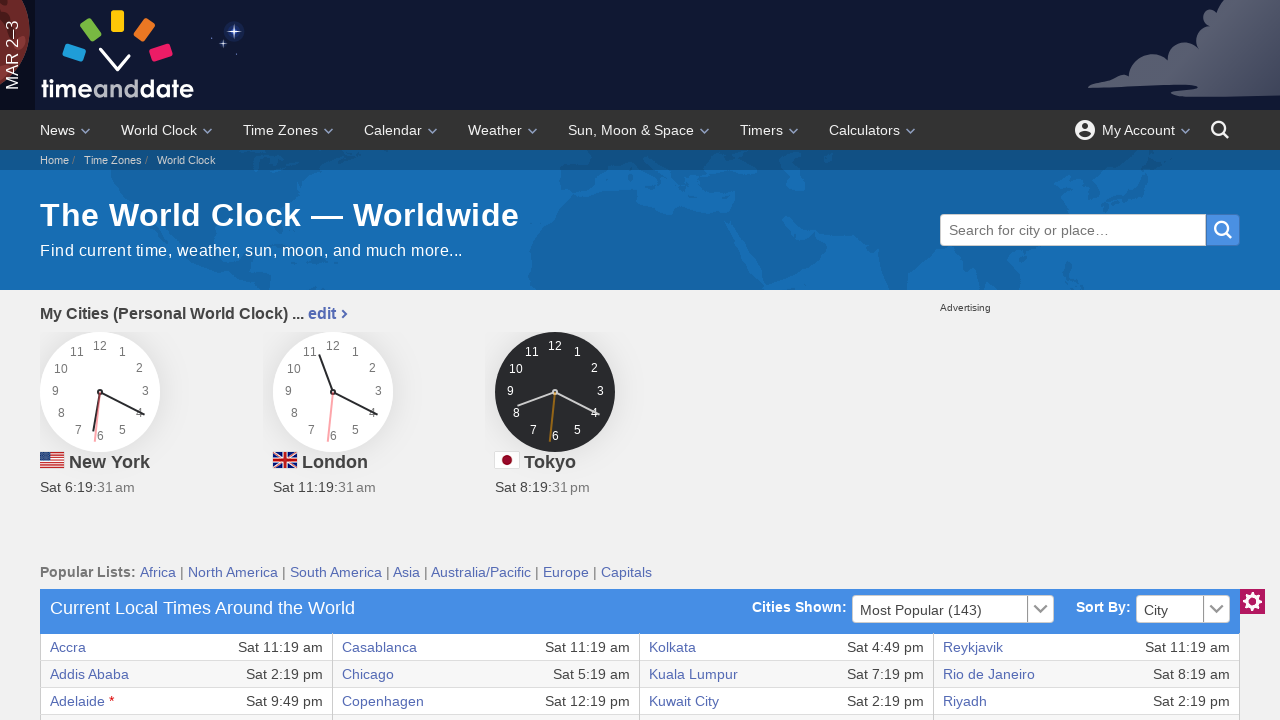

World clock table tbody loaded
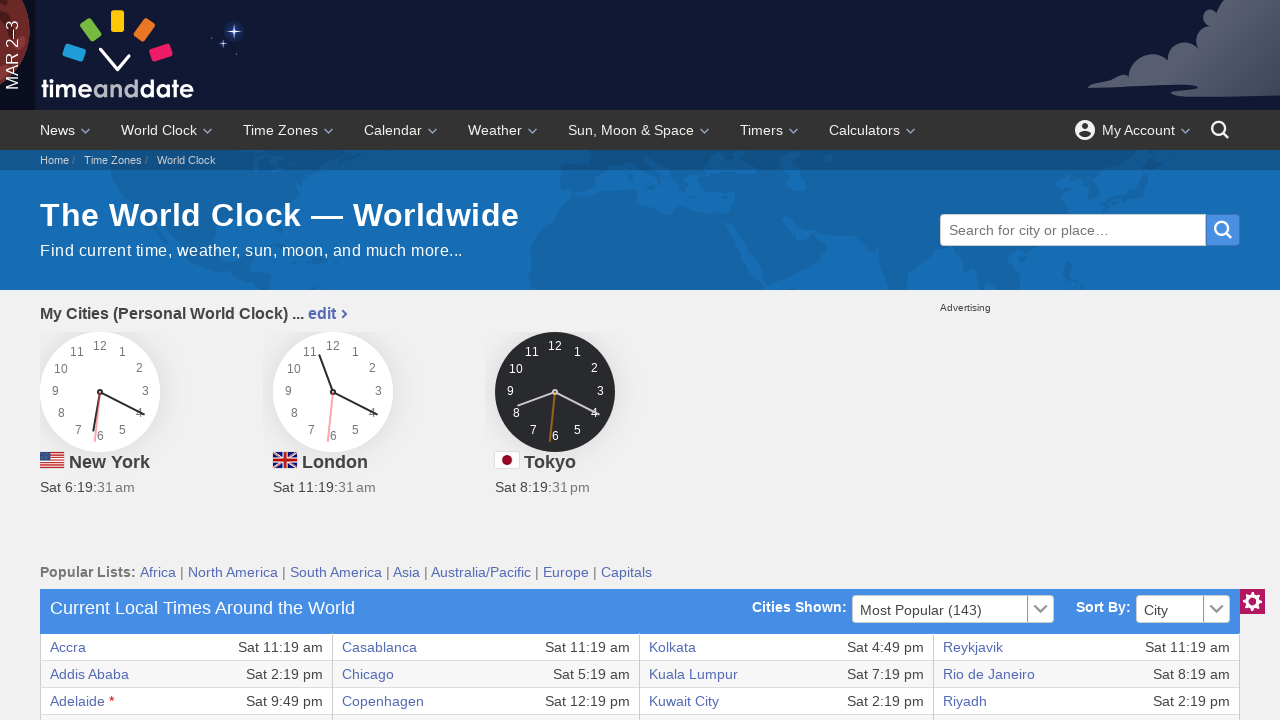

Verified world clock table contains rows with time data
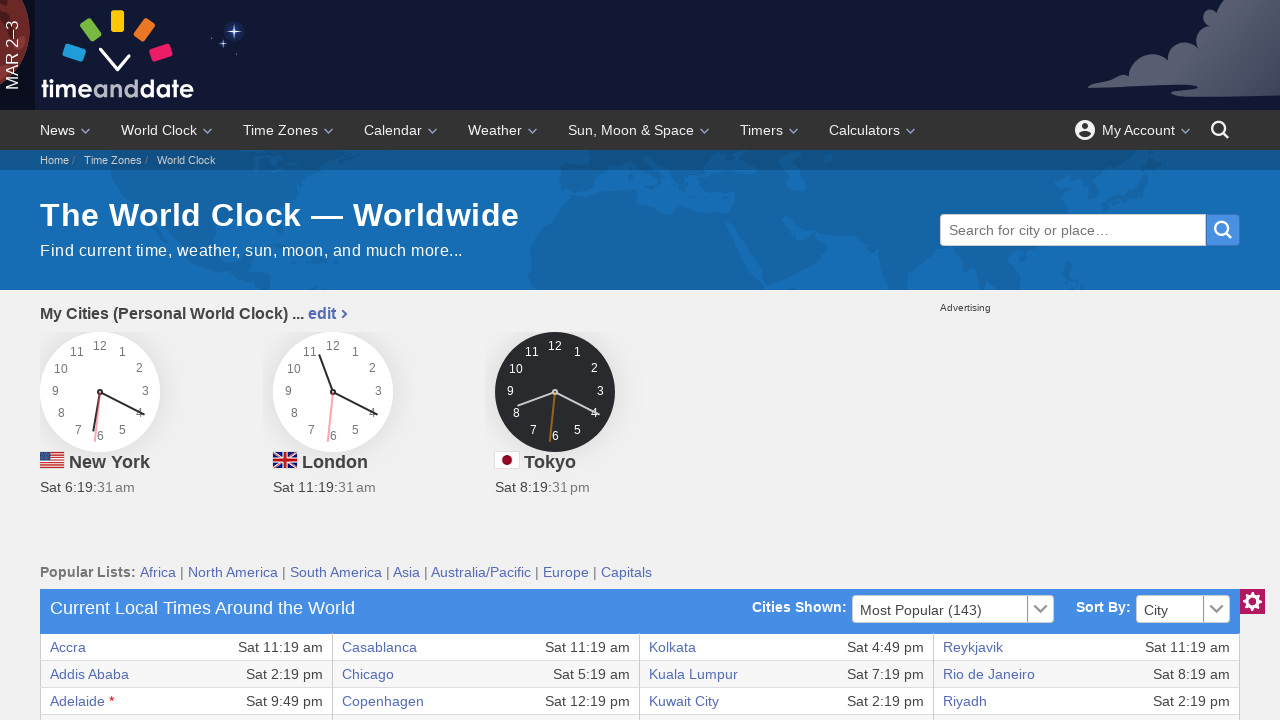

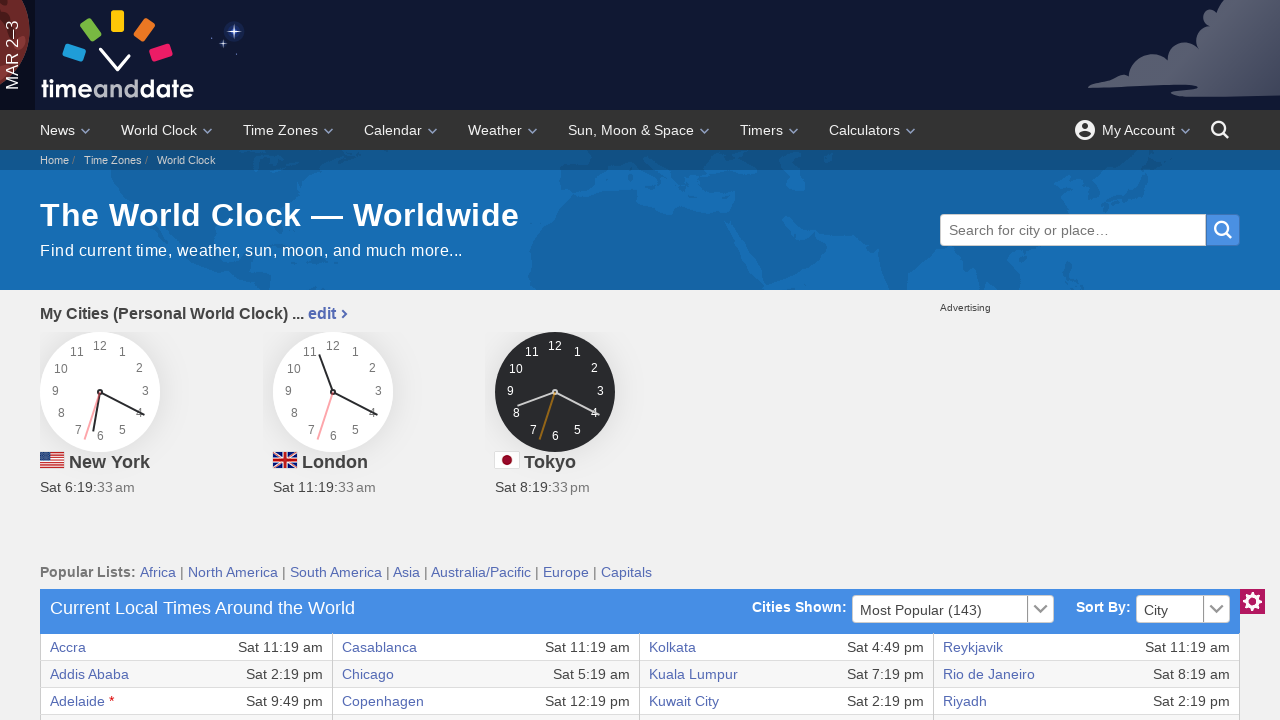